Tests interaction with hidden elements by showing a hidden div and clicking on a 'Top' link

Starting URL: https://www.letskodeit.com/practice

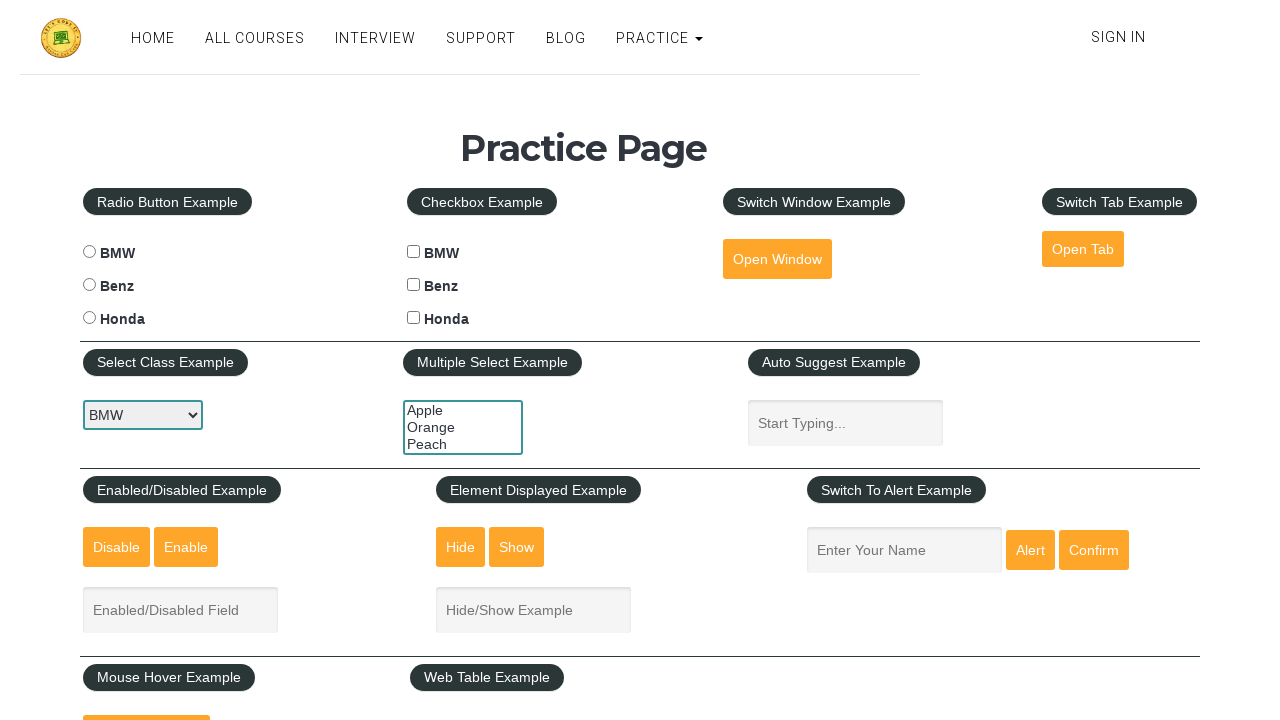

Made hidden div with class 'mouse-hover-content' visible by setting display to block
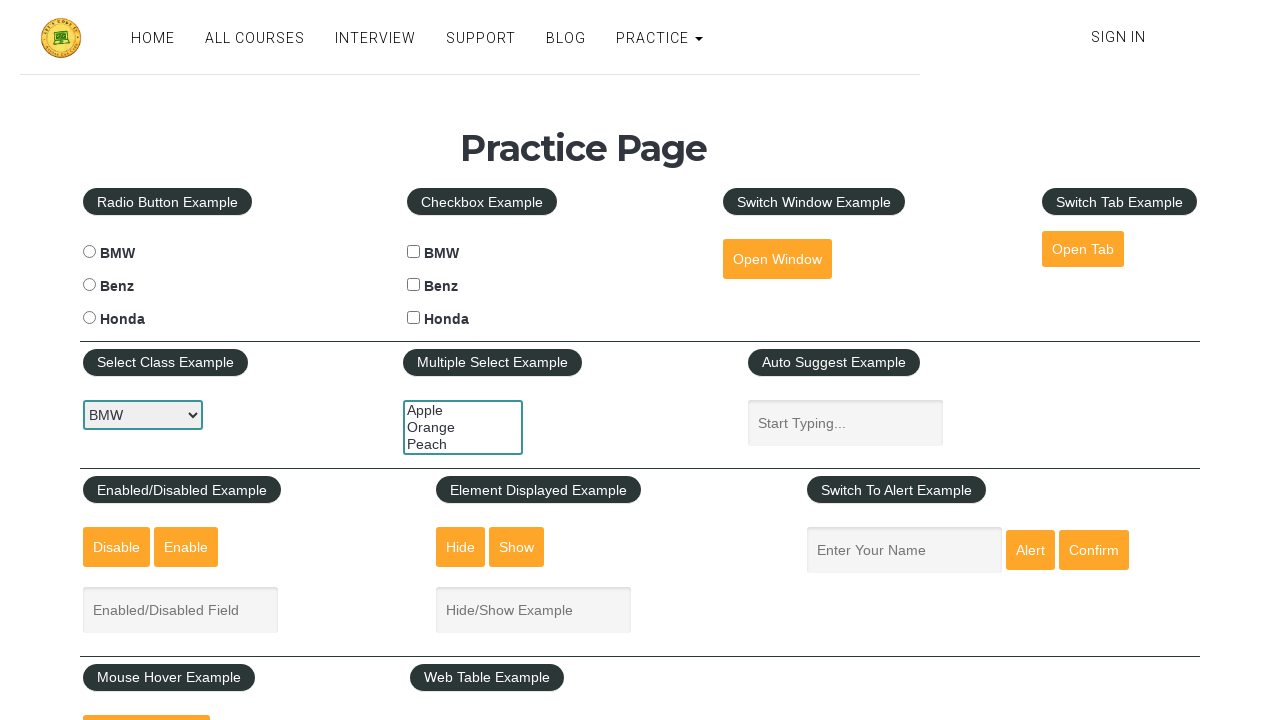

Clicked on the 'Top' link at (163, 360) on text=Top
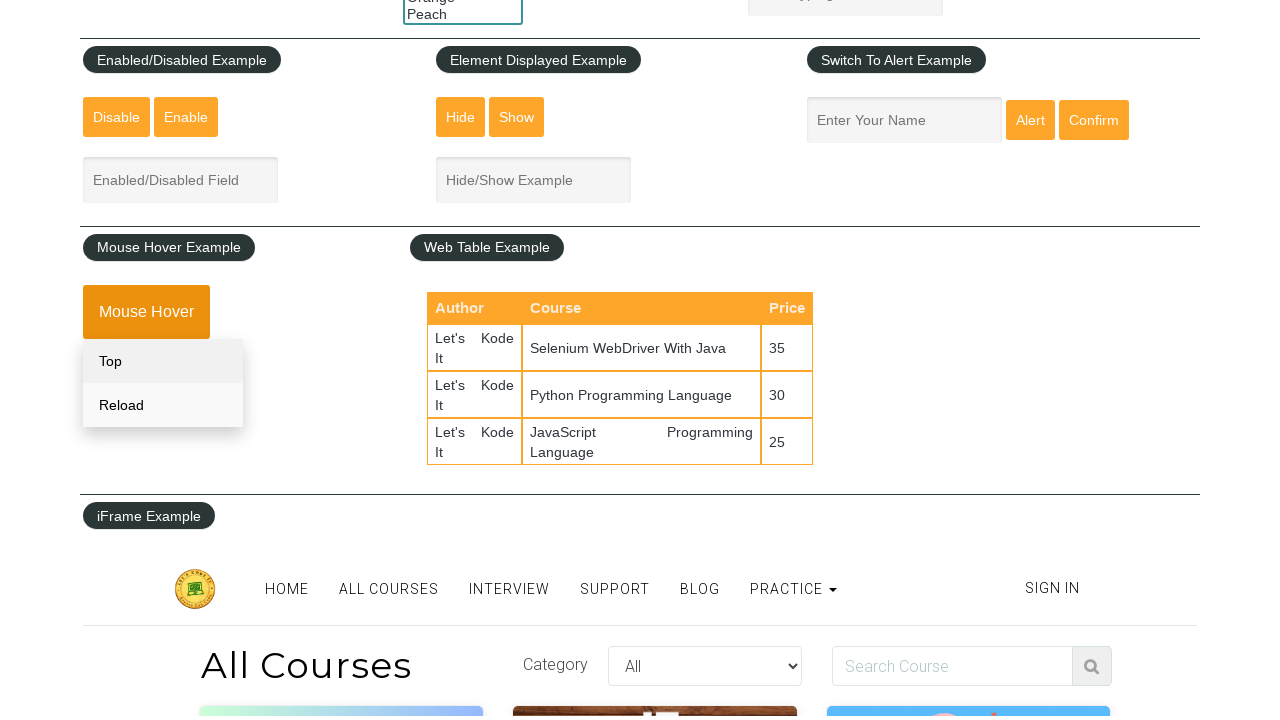

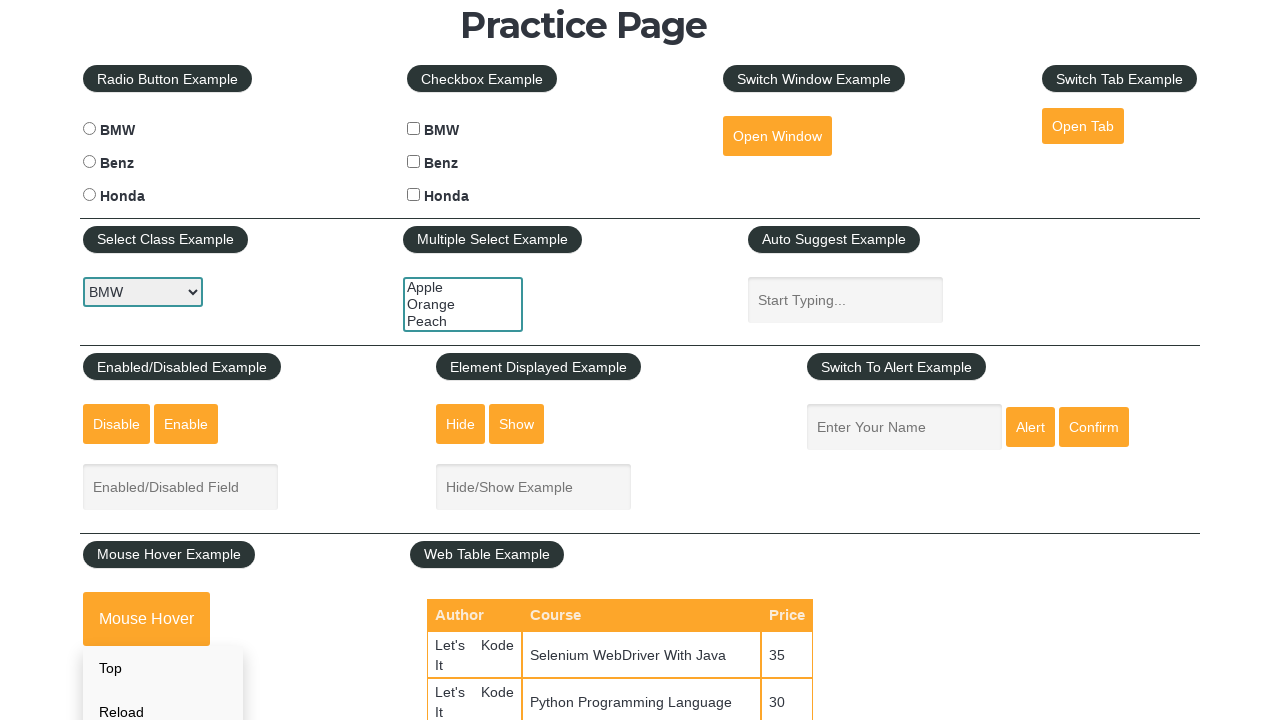